Tests calendar functionality by opening a new tab via Top Deals link, then selecting a specific date (September 23, 2027) from a calendar picker and verifying the selected values.

Starting URL: https://rahulshettyacademy.com/seleniumPractise/

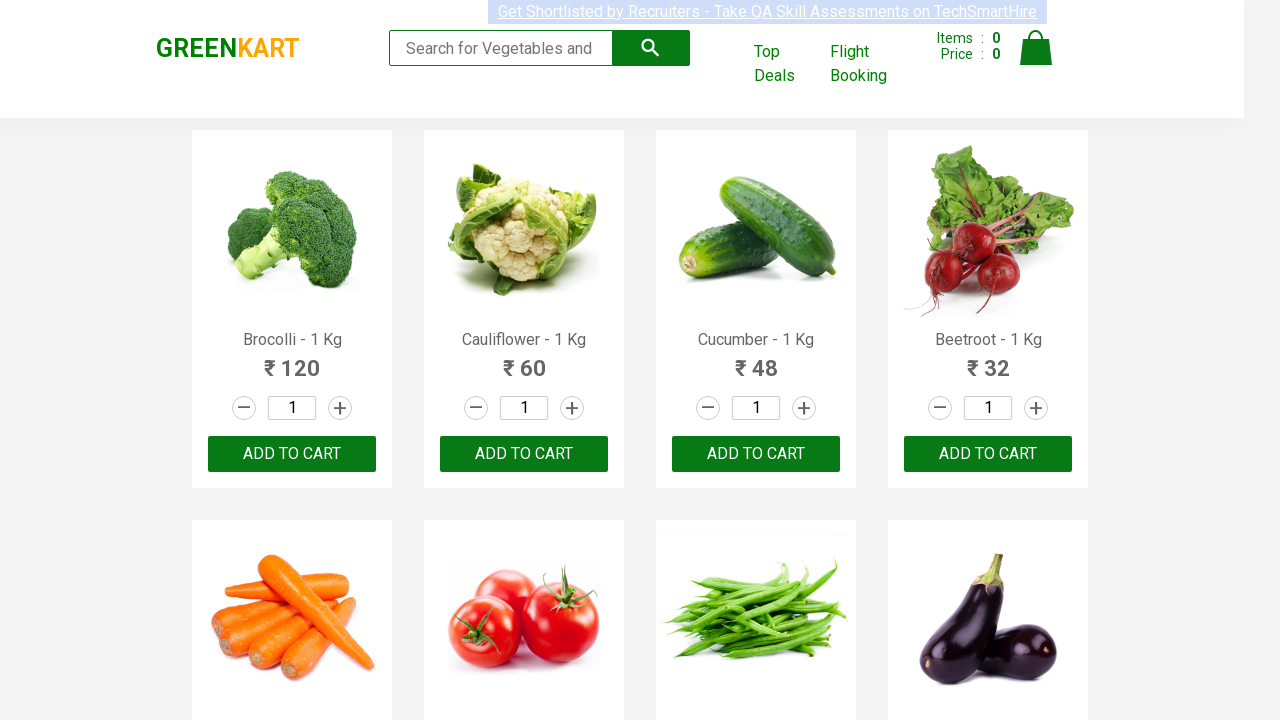

Verified green logo contains 'GREEN' text
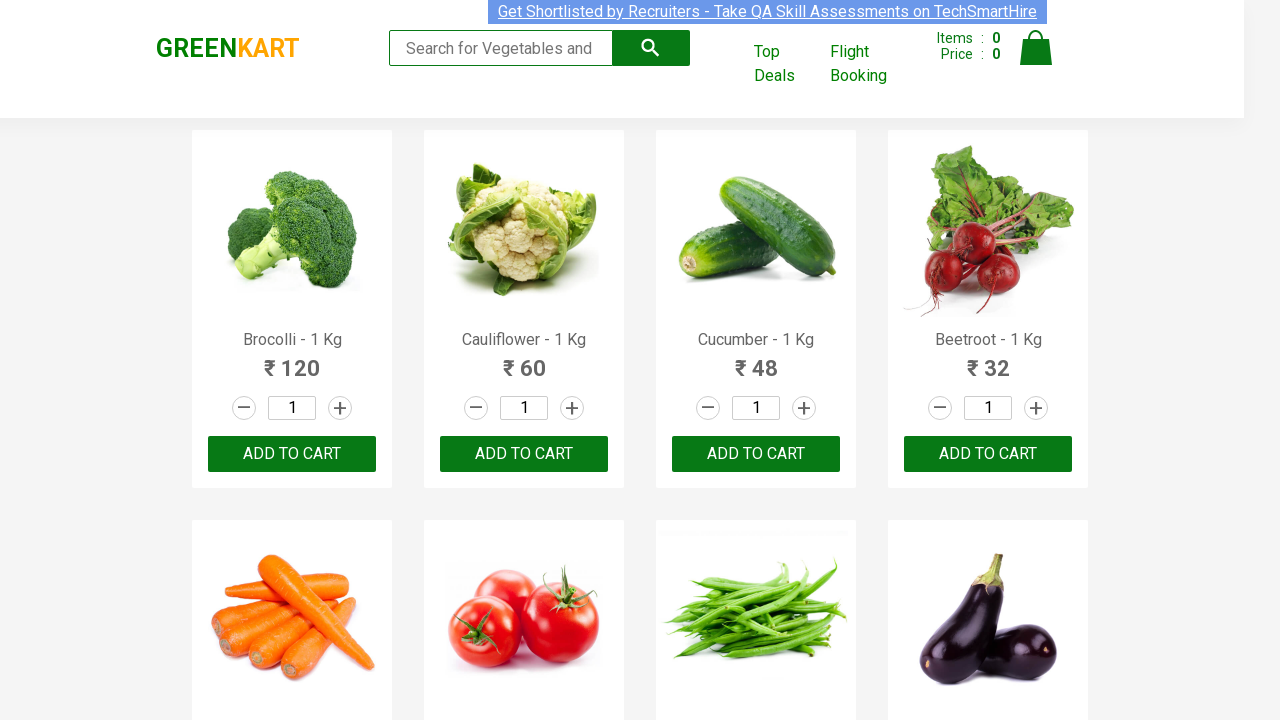

Clicked 'Top Deals' link and opened new tab at (787, 64) on internal:role=link[name="Top Deals"i]
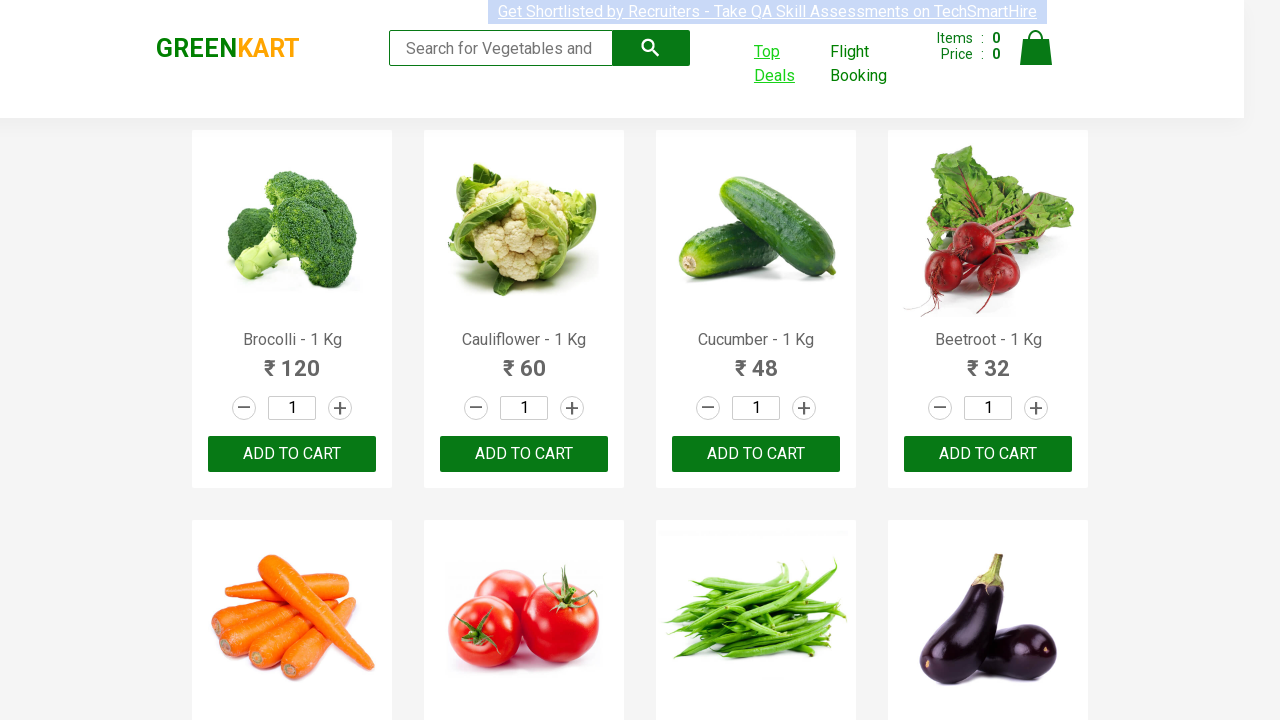

Captured new tab reference
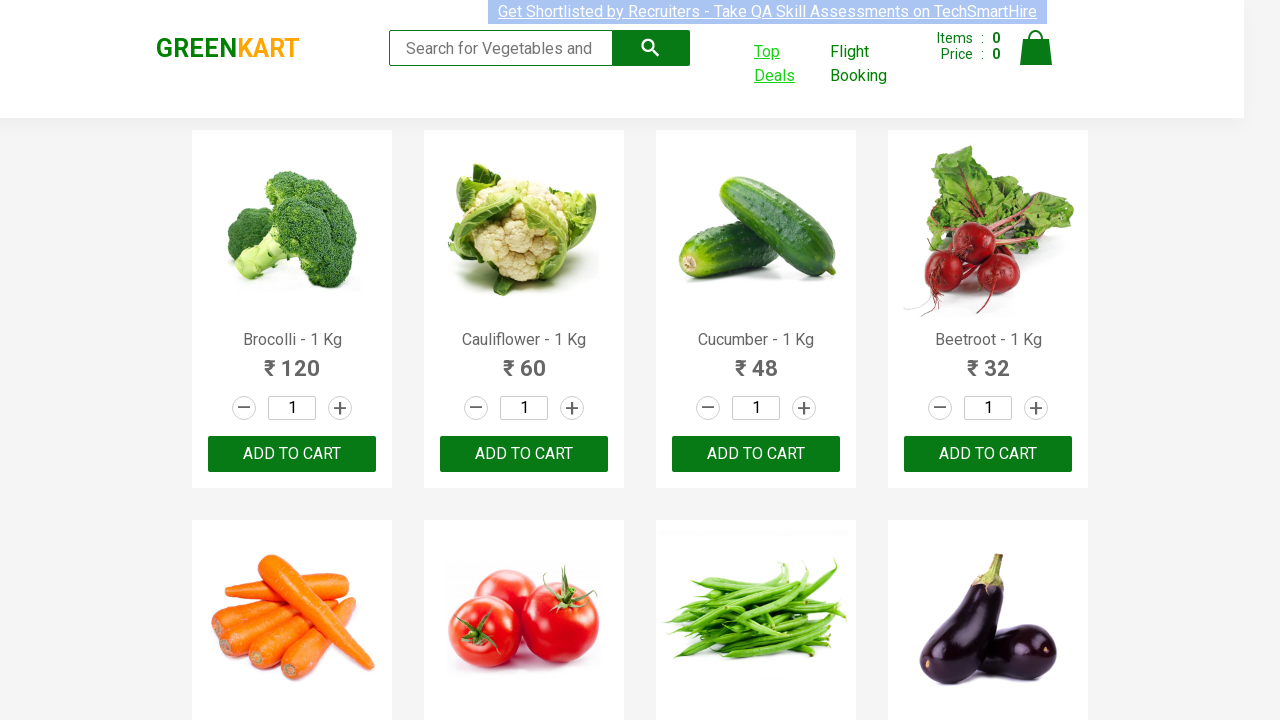

Defined date values: month=9, day=23, year=2027
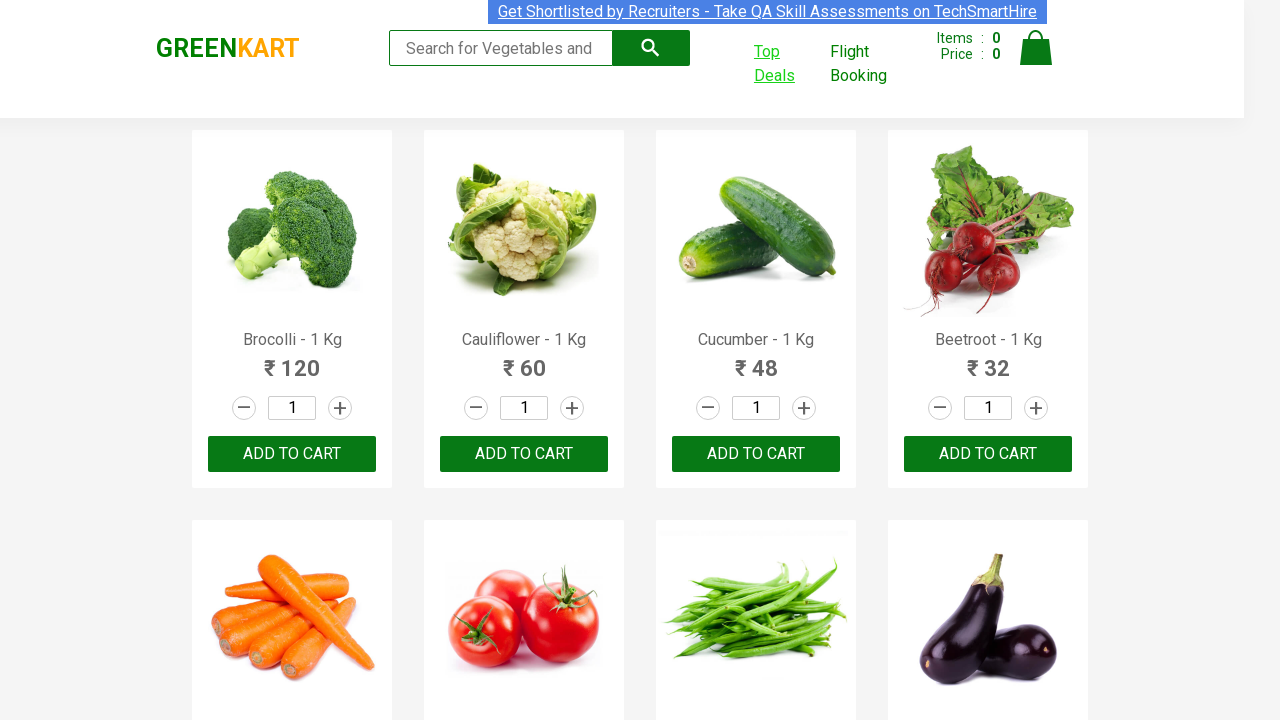

Clicked calendar picker to open it at (662, 508) on .react-date-picker__inputGroup
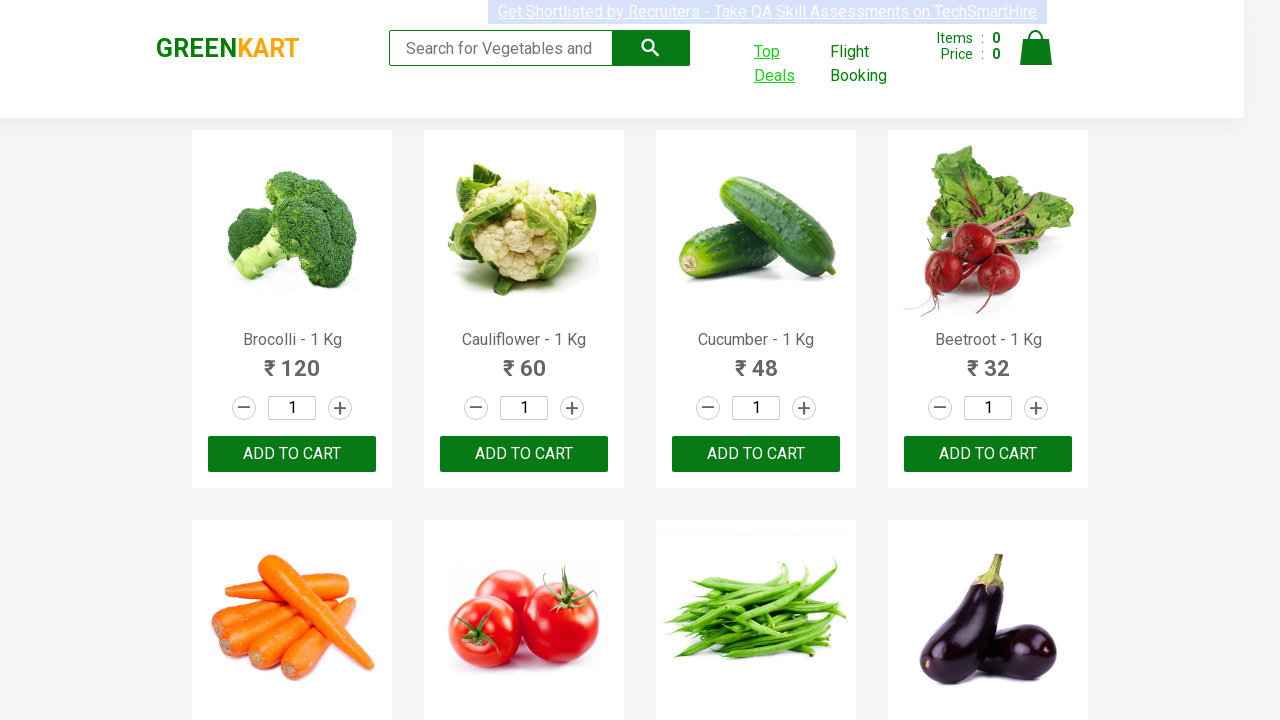

Clicked navigation label first time to navigate to month view at (742, 200) on .react-calendar__navigation__label
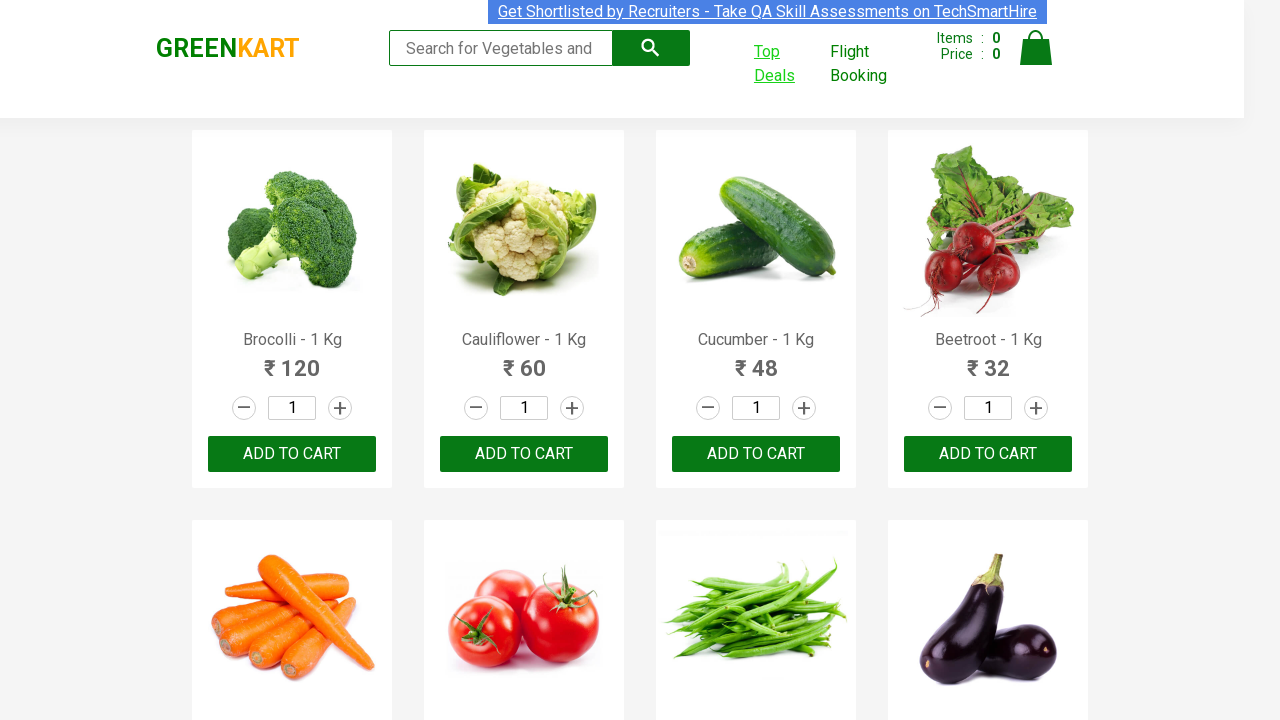

Clicked navigation label second time to navigate to year view at (742, 190) on .react-calendar__navigation__label
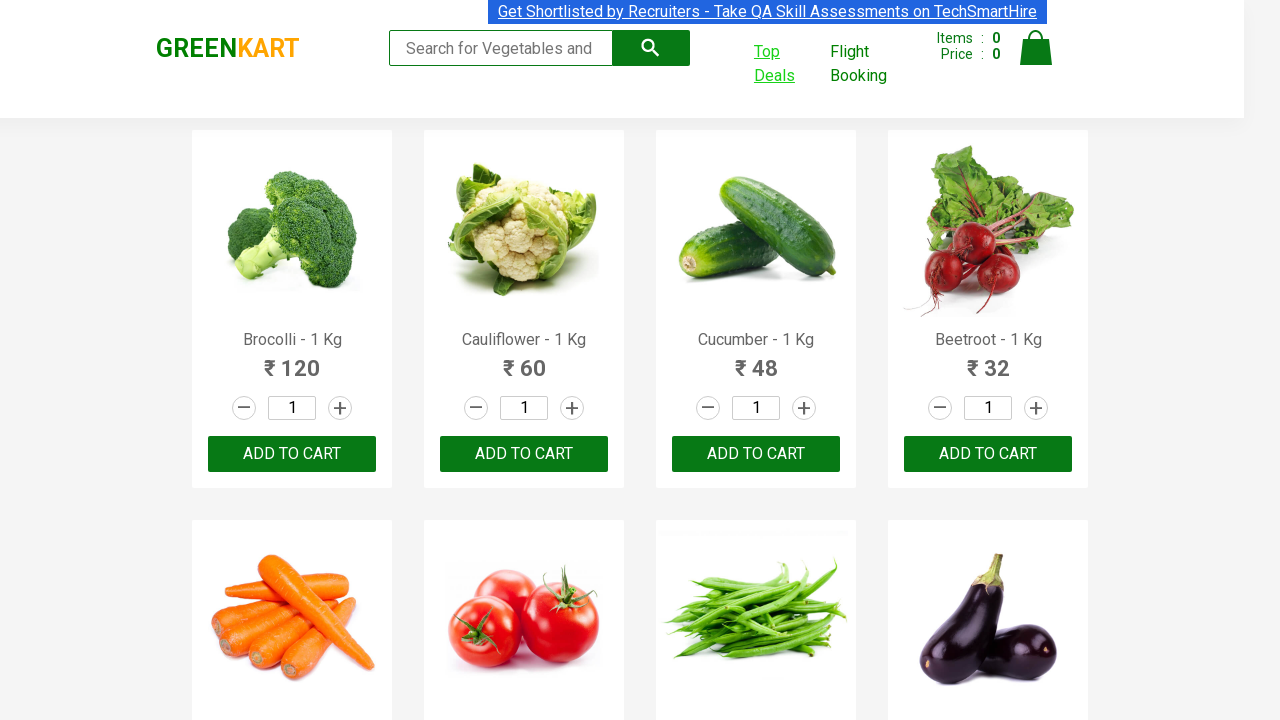

Selected year 2027 from calendar at (626, 392) on internal:text="2027"i
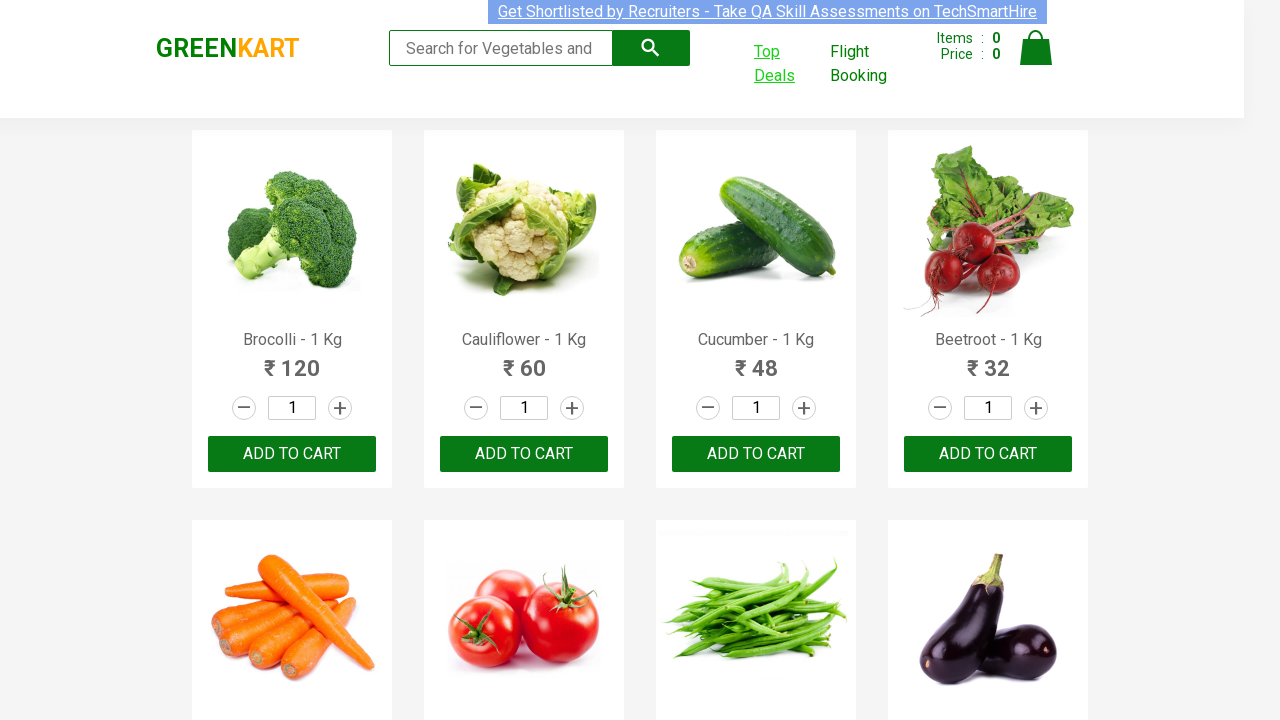

Selected month September (month 9) from calendar at (858, 392) on button.react-calendar__tile >> nth=8
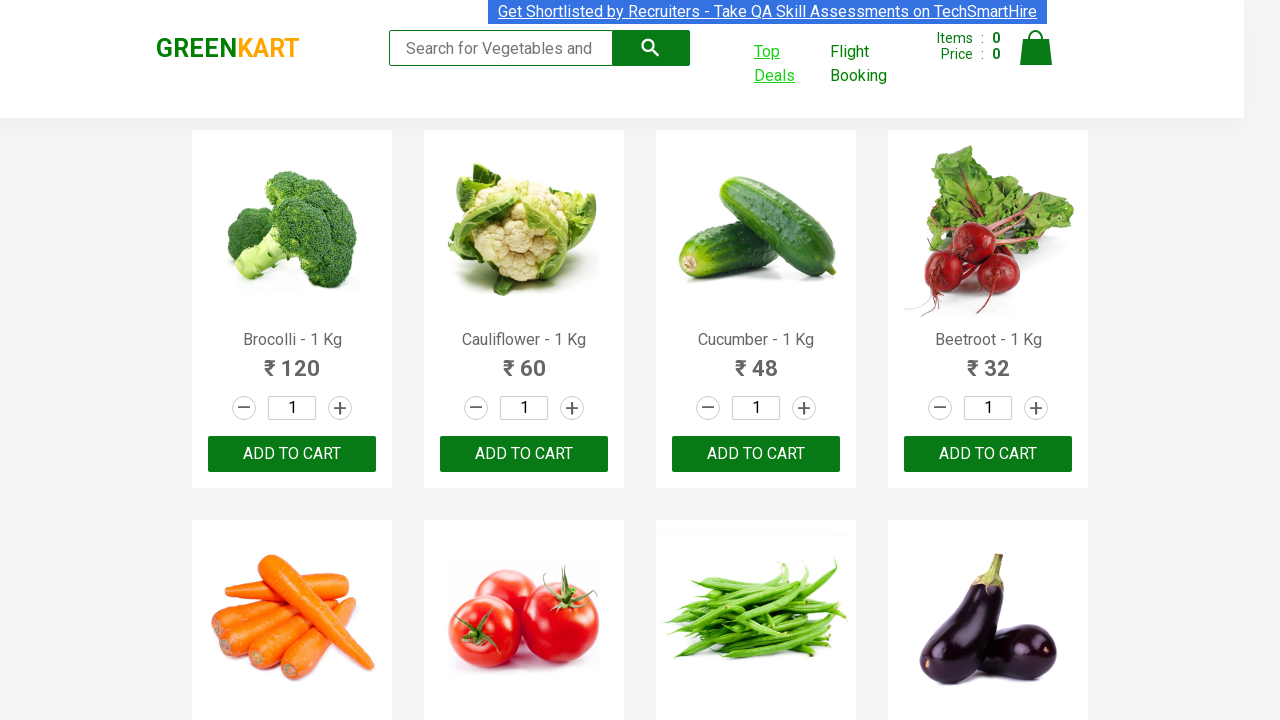

Selected day 23 from calendar at (742, 434) on abbr[aria-label*='23']
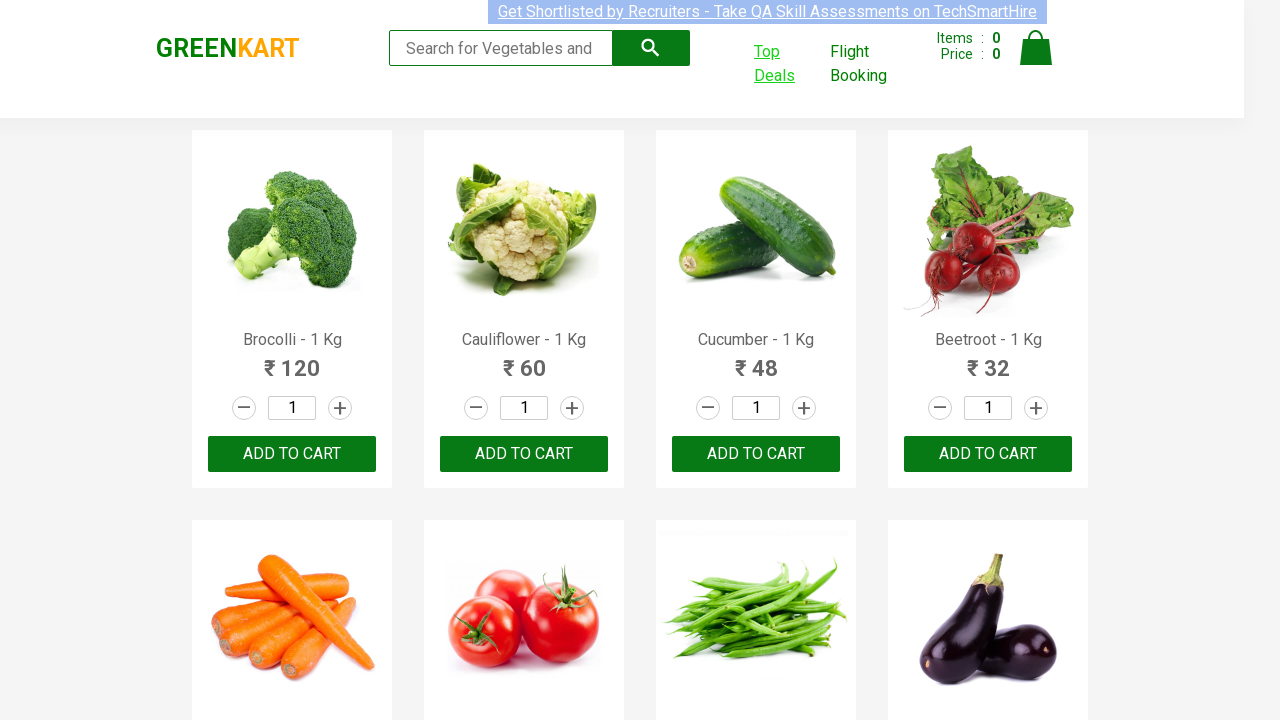

Verified input field 0 contains expected value '9'
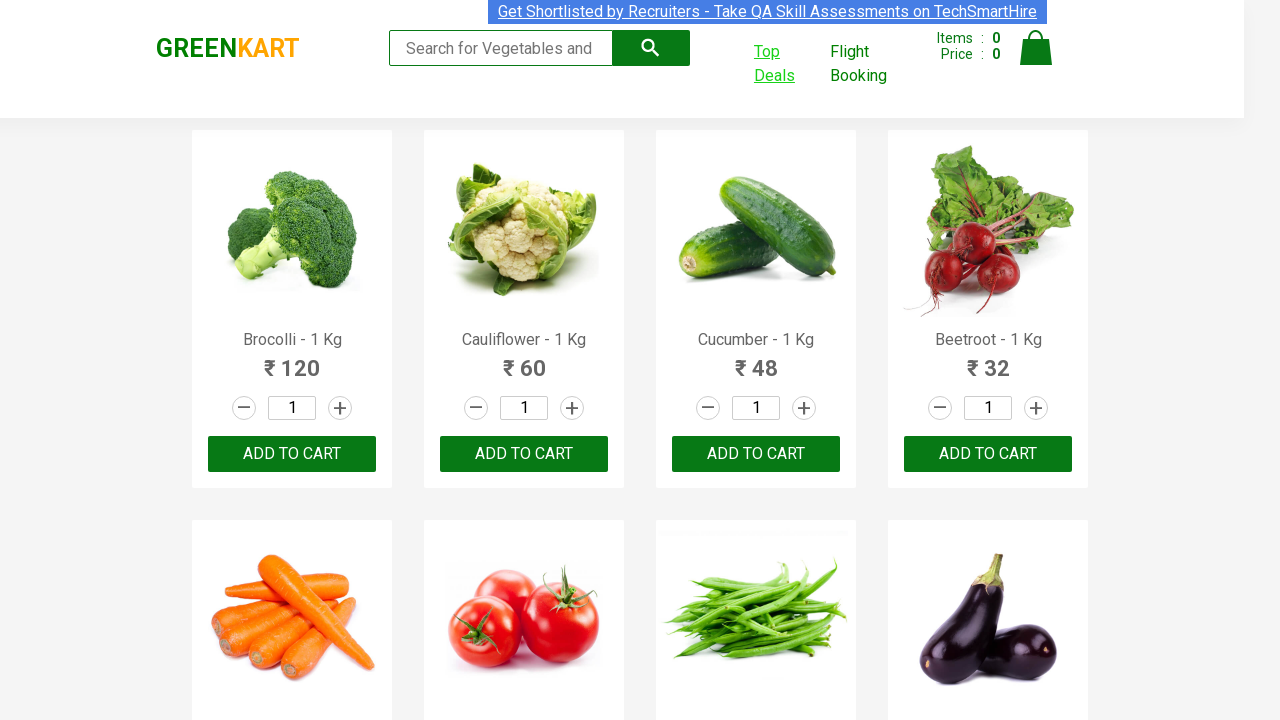

Verified input field 1 contains expected value '23'
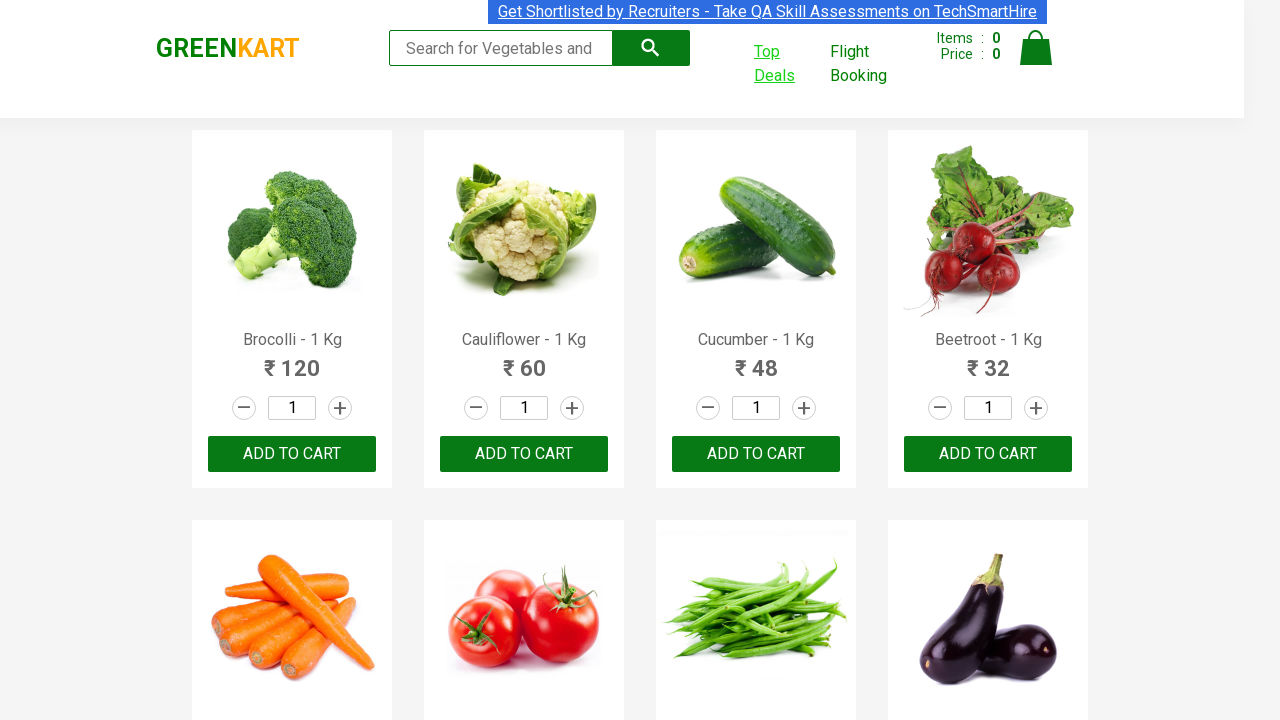

Verified input field 2 contains expected value '2027'
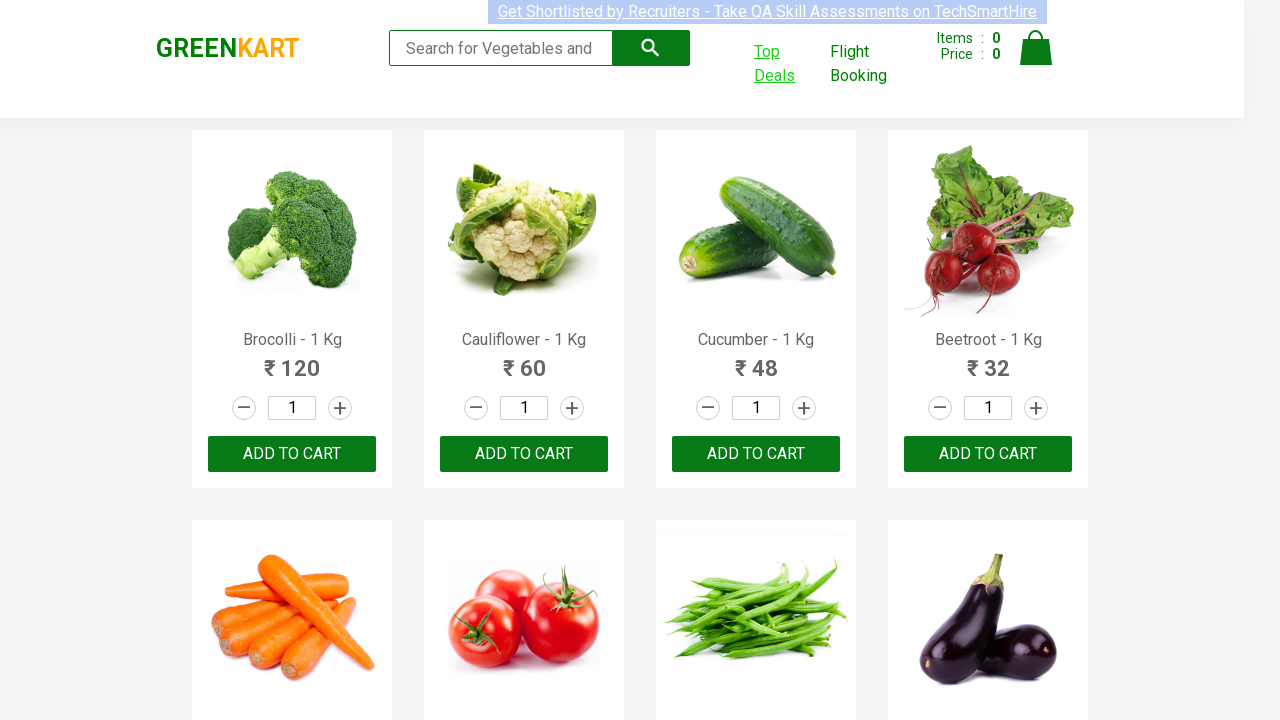

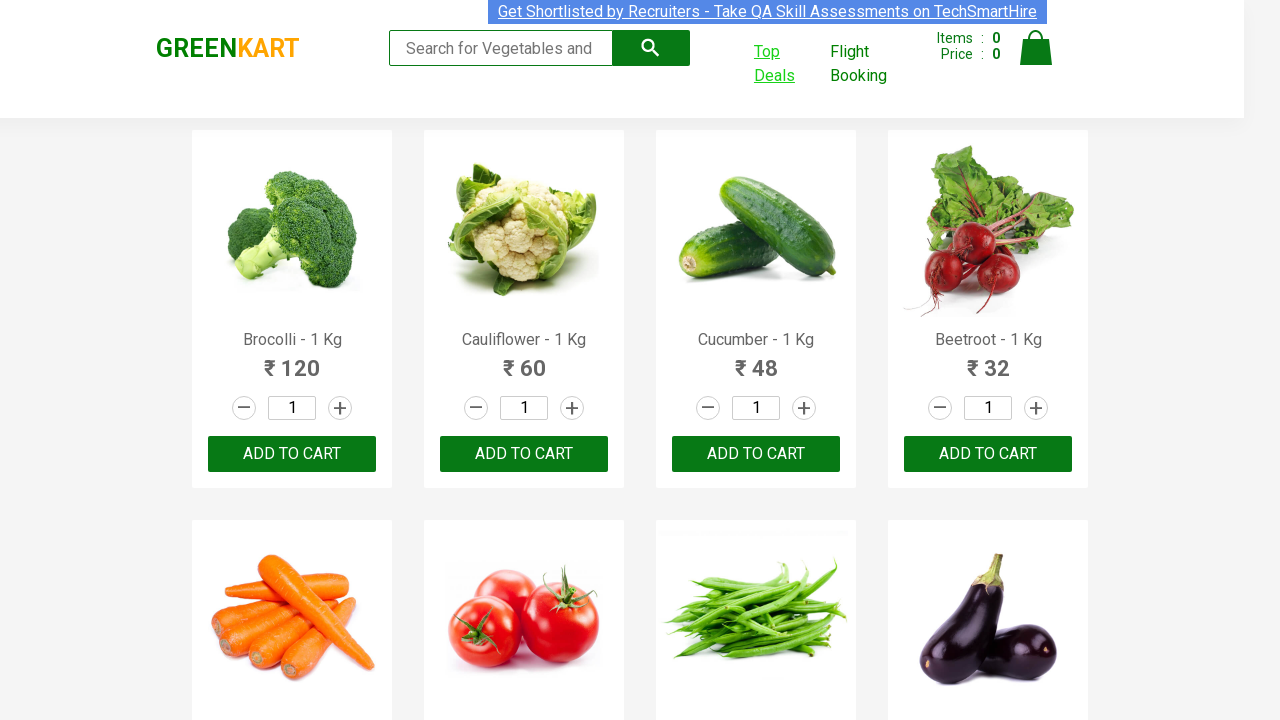